Tests number input field by typing numbers and using arrow keys to increment/decrement

Starting URL: http://the-internet.herokuapp.com/inputs

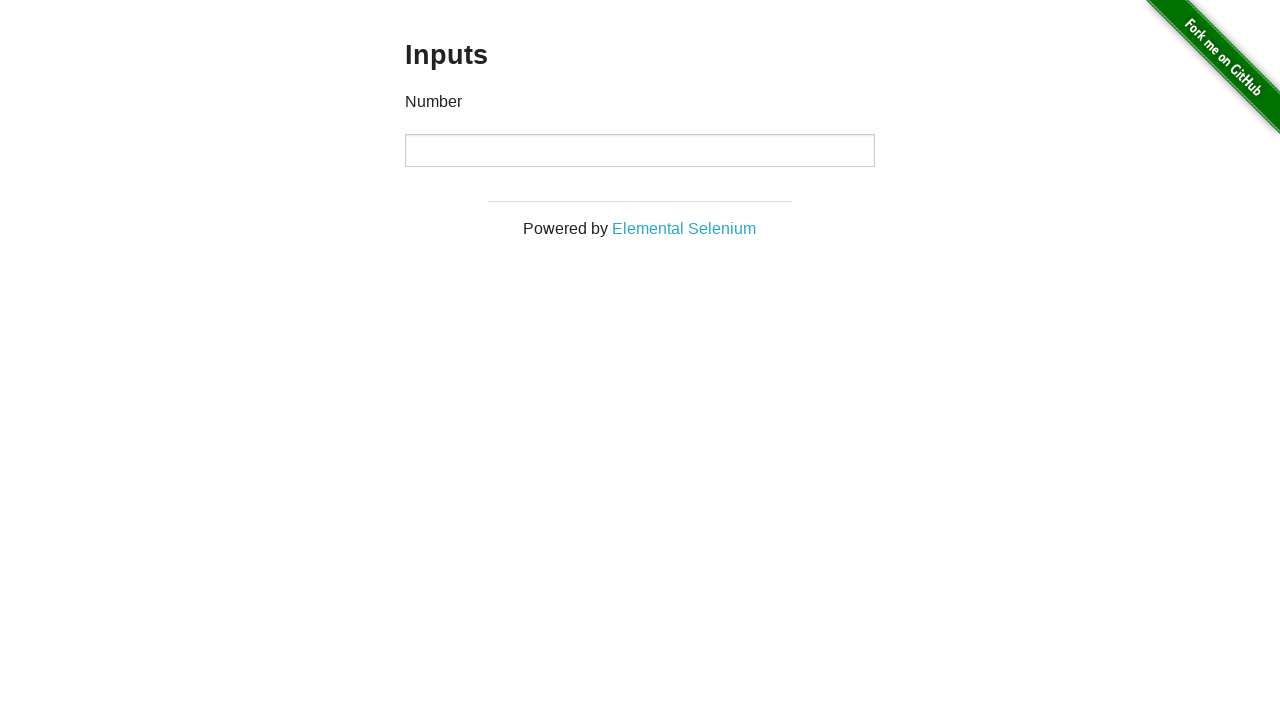

Filled number input field with '10' on input[type='number']
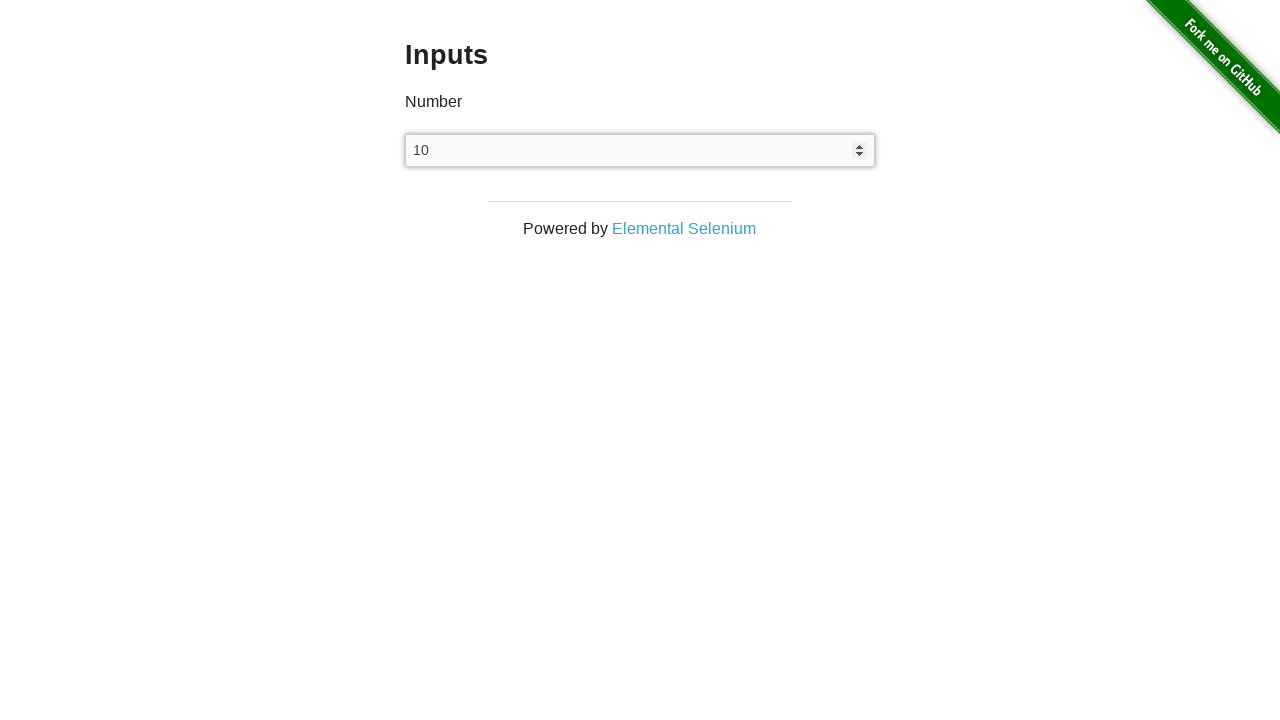

Pressed ArrowUp key (increment 1/5)
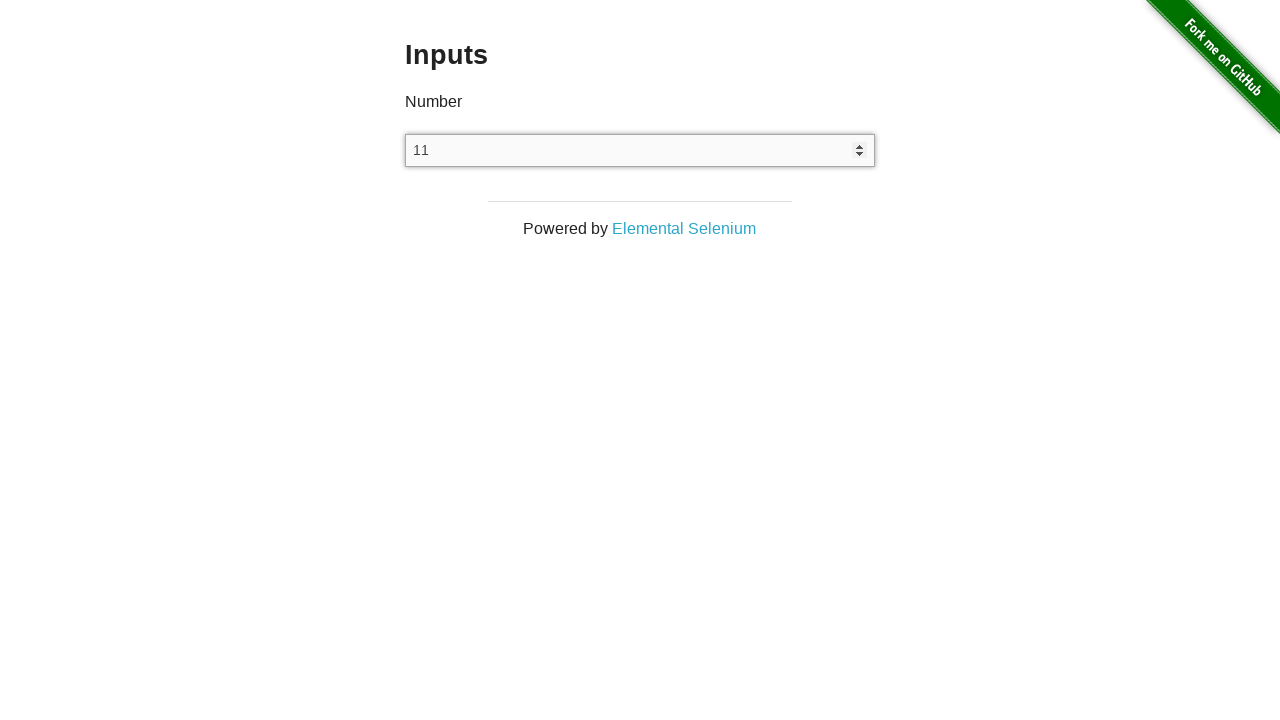

Pressed ArrowUp key (increment 2/5)
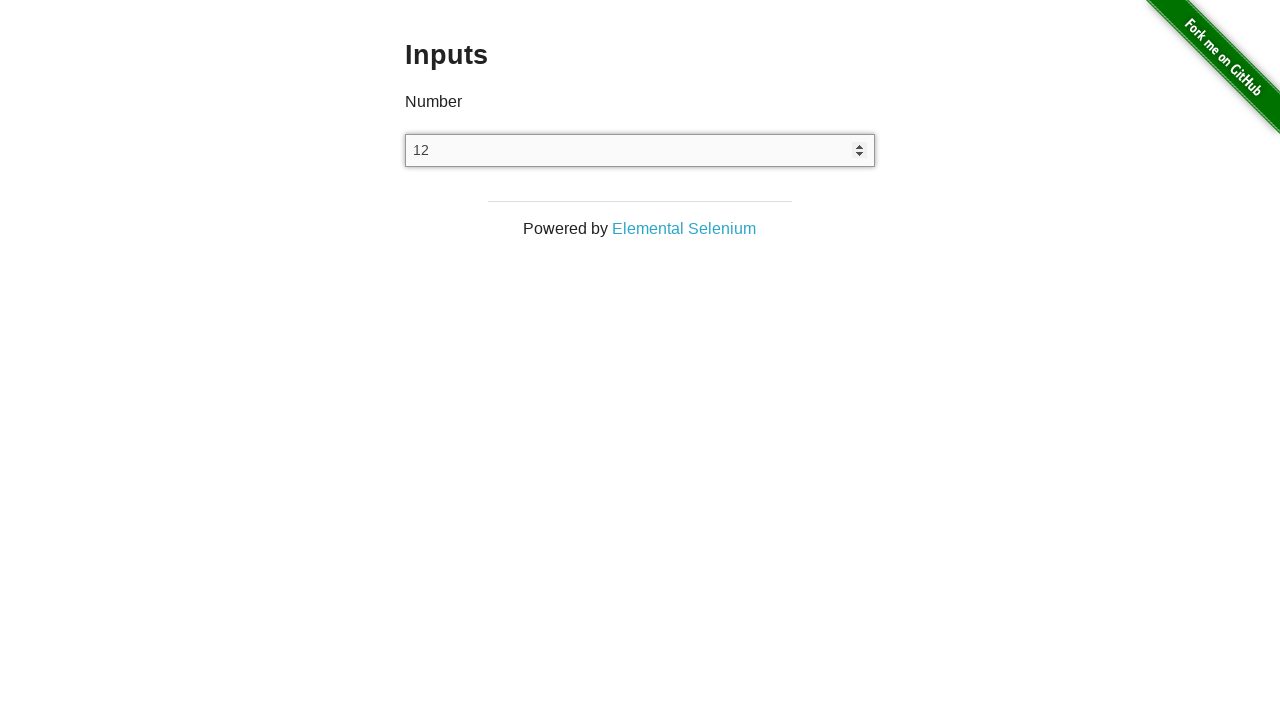

Pressed ArrowUp key (increment 3/5)
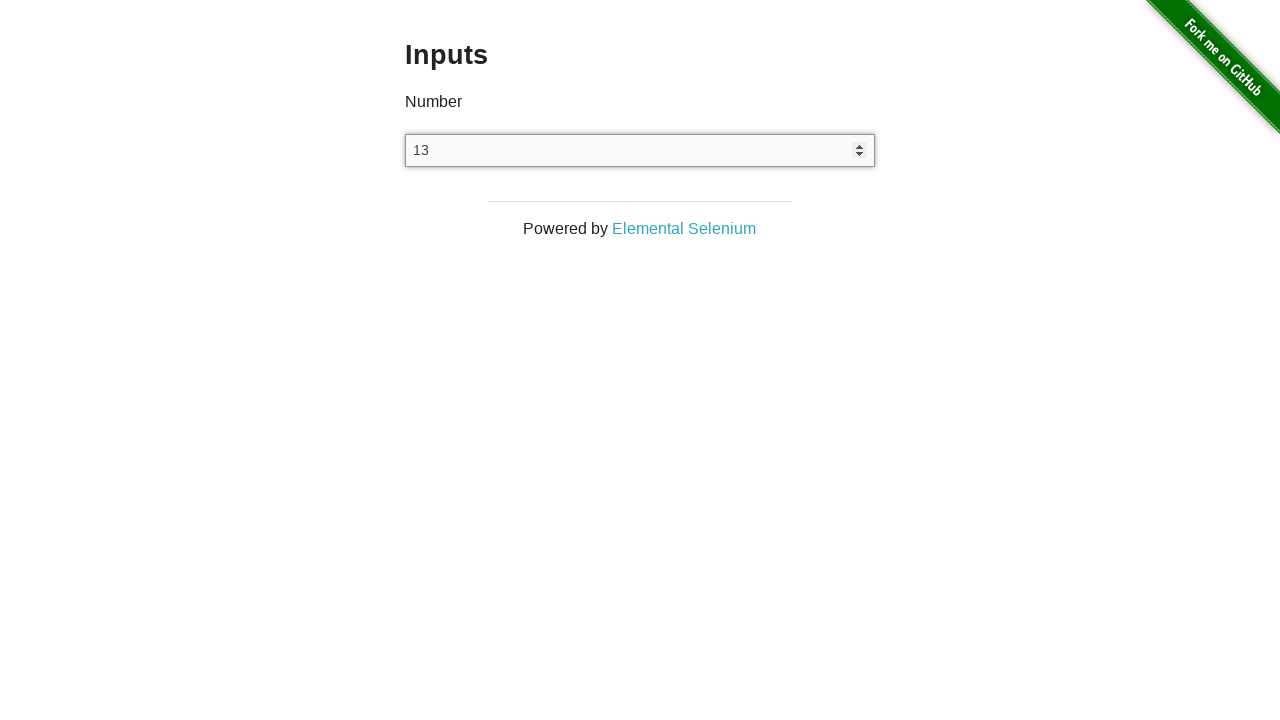

Pressed ArrowUp key (increment 4/5)
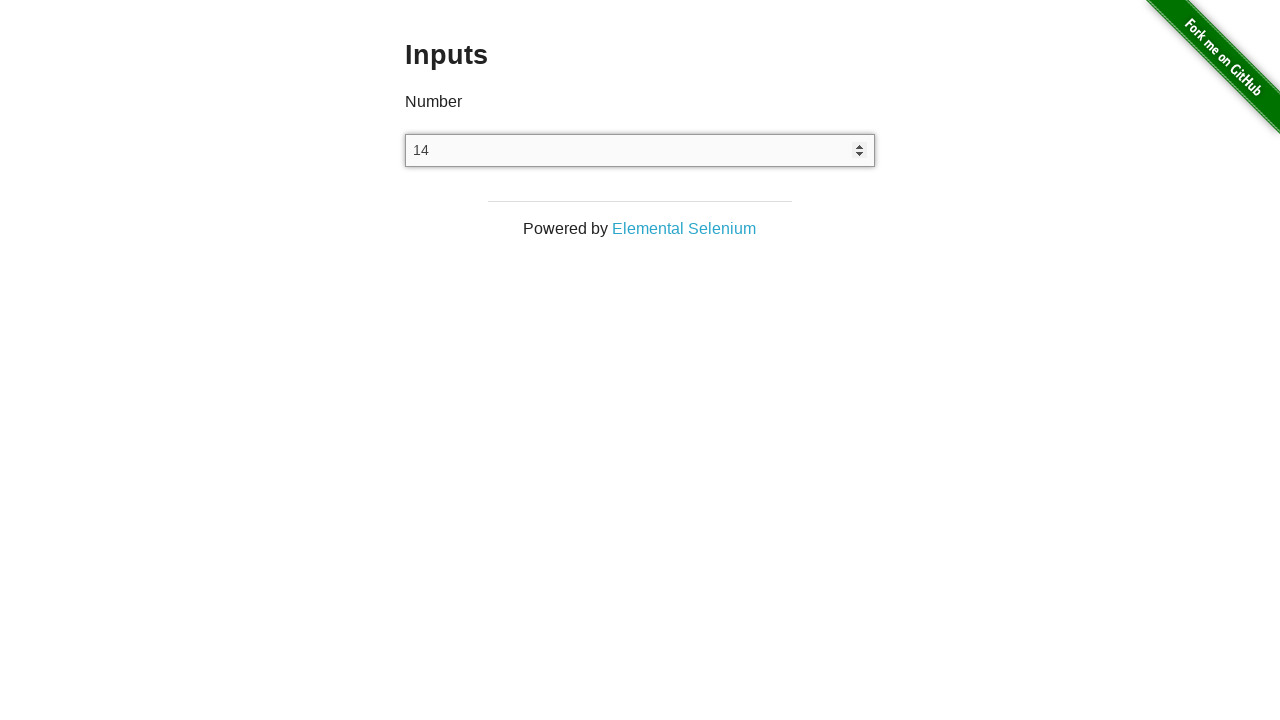

Pressed ArrowUp key (increment 5/5)
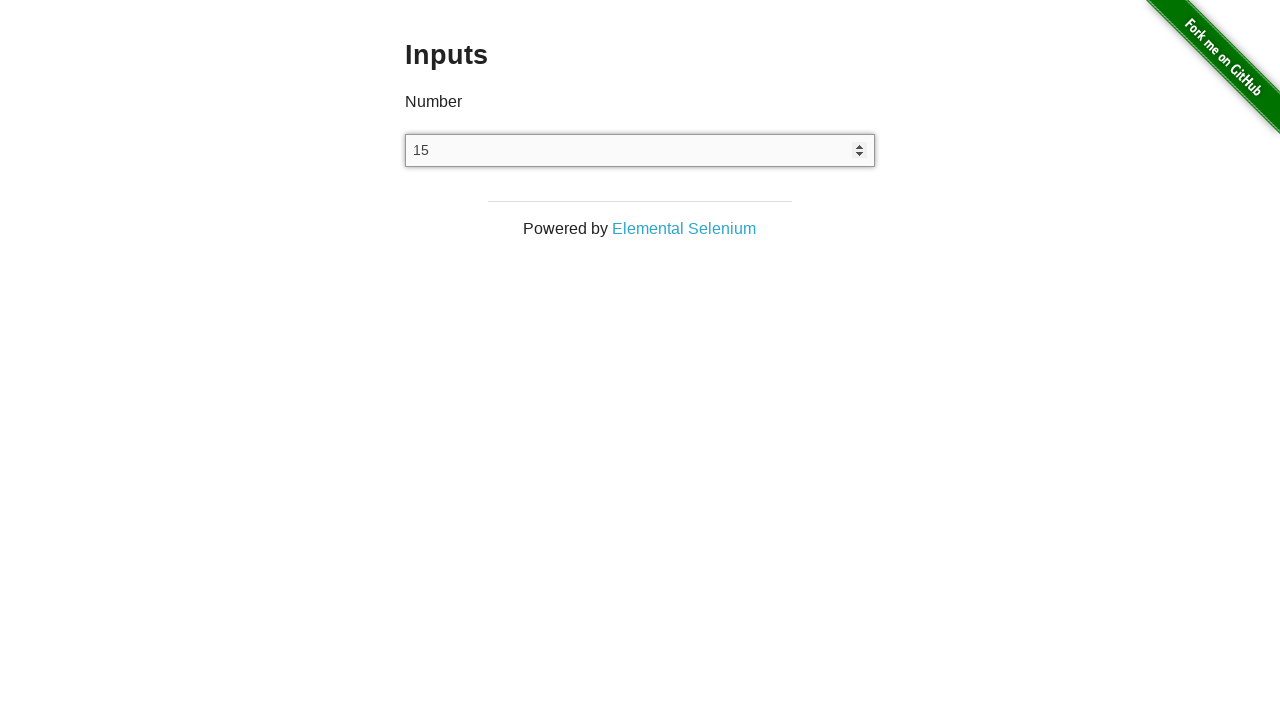

Pressed ArrowDown key (decrement 1/7)
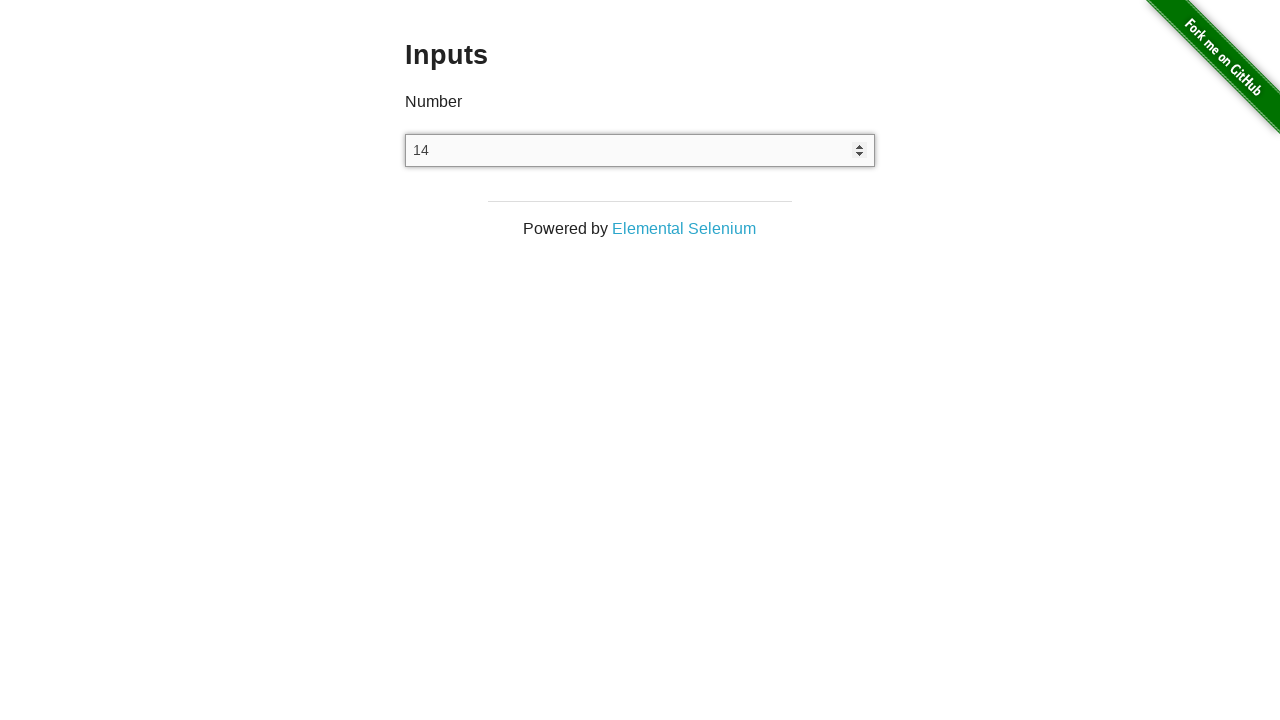

Pressed ArrowDown key (decrement 2/7)
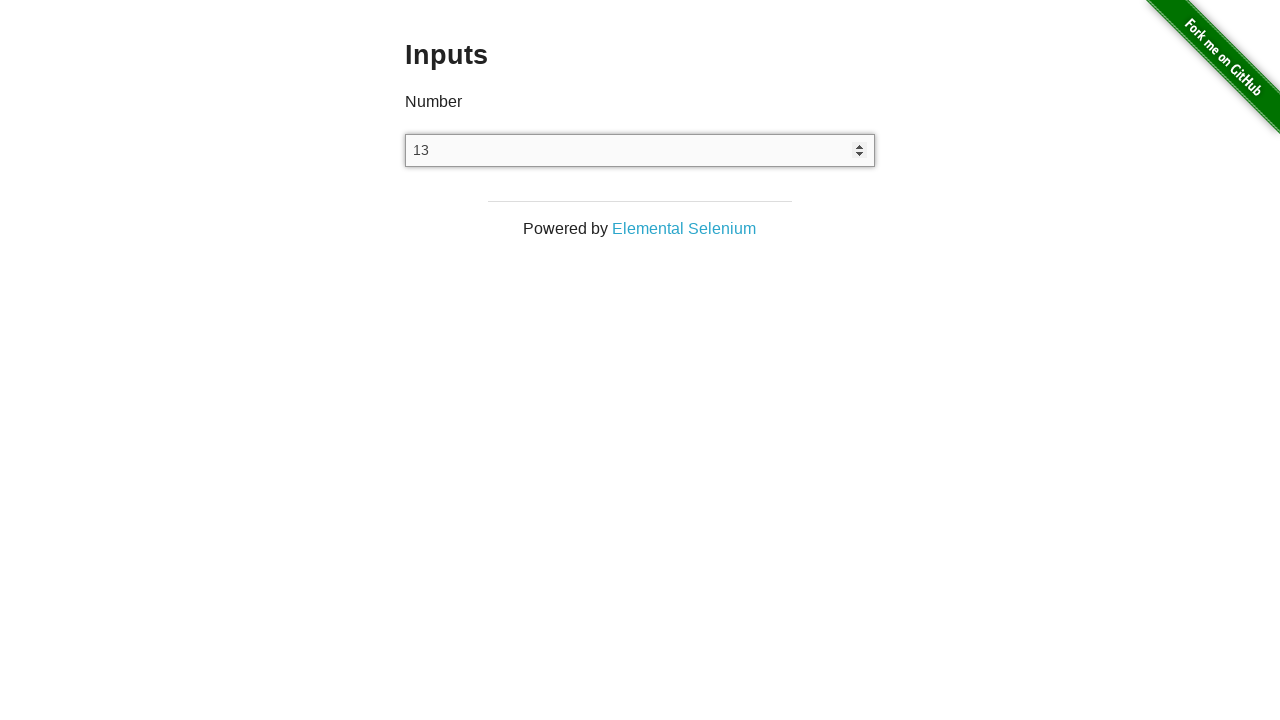

Pressed ArrowDown key (decrement 3/7)
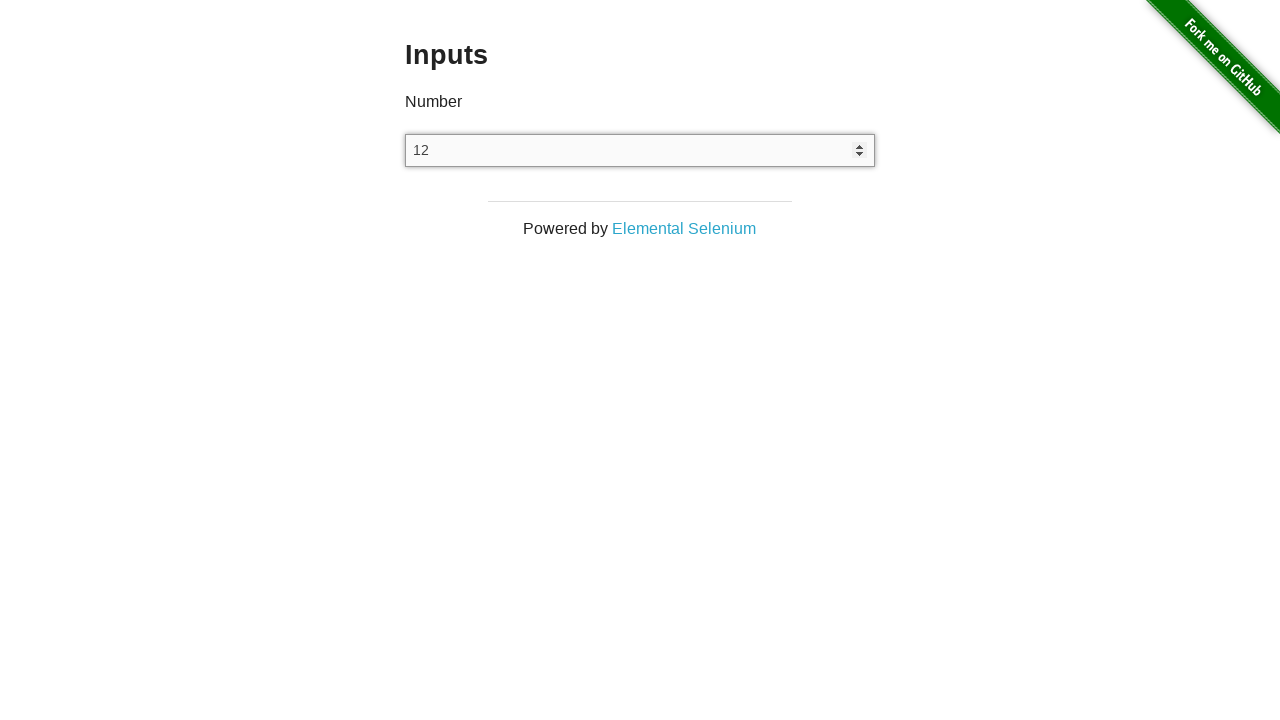

Pressed ArrowDown key (decrement 4/7)
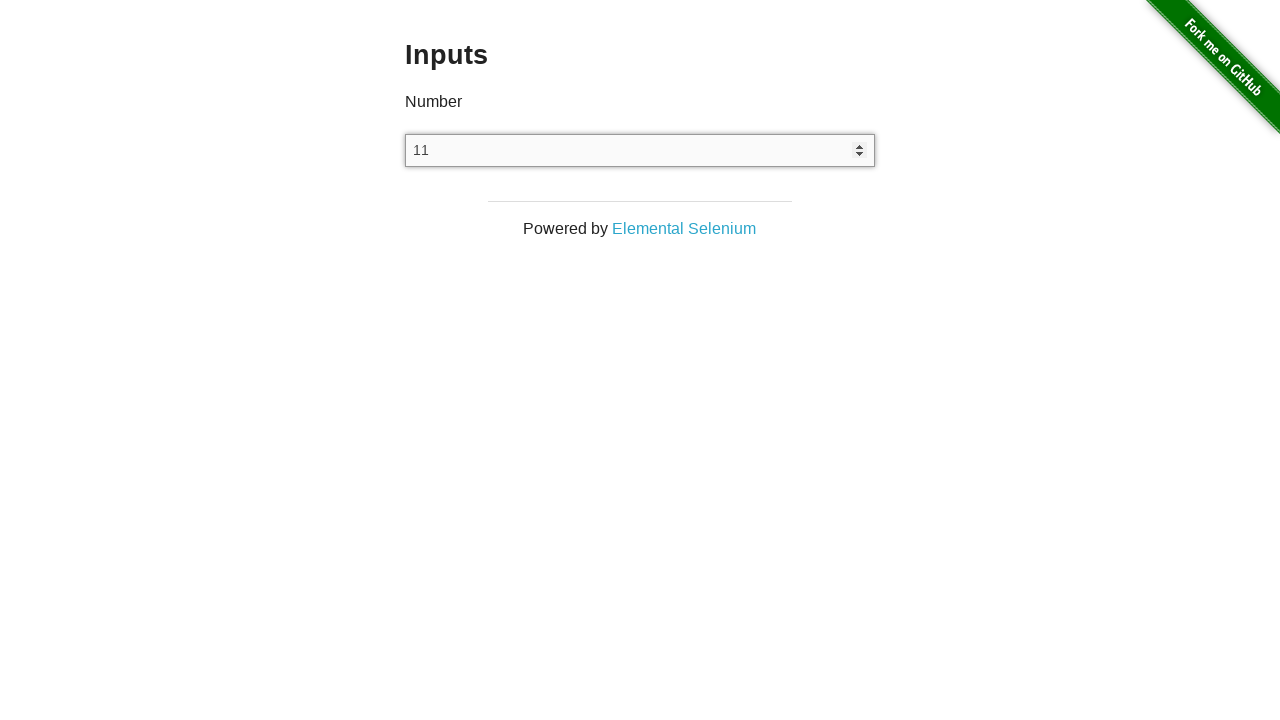

Pressed ArrowDown key (decrement 5/7)
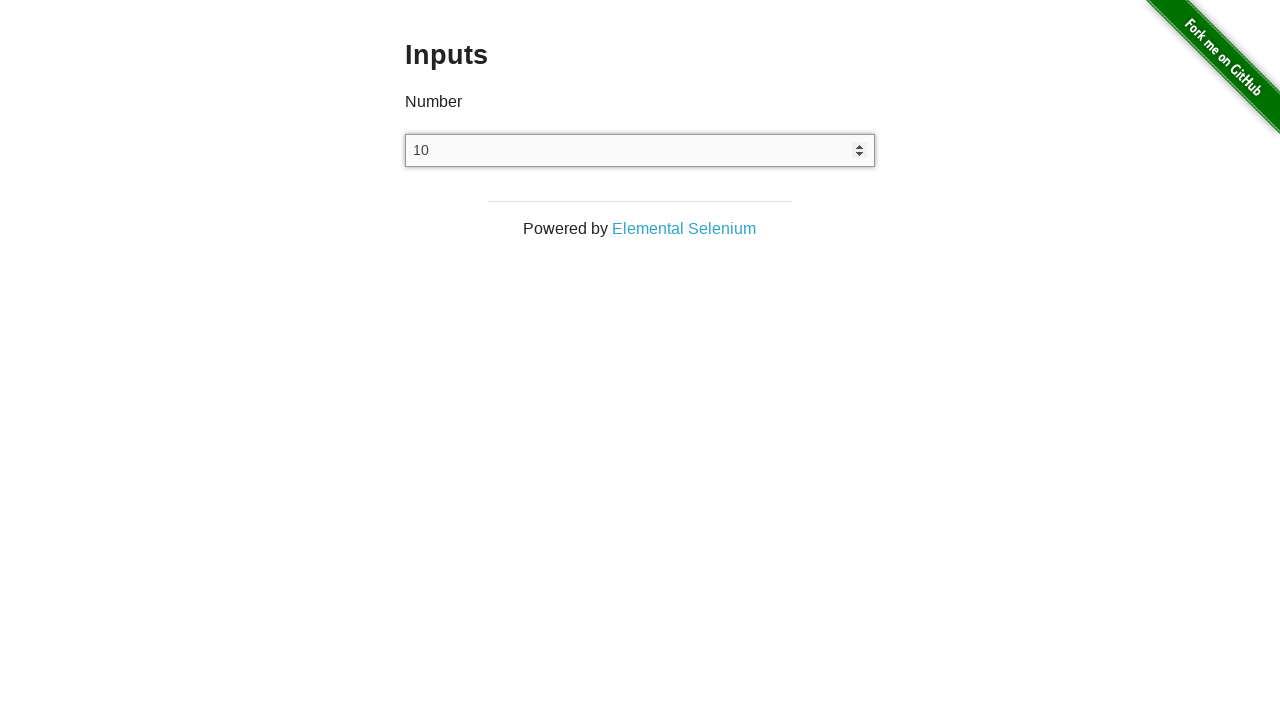

Pressed ArrowDown key (decrement 6/7)
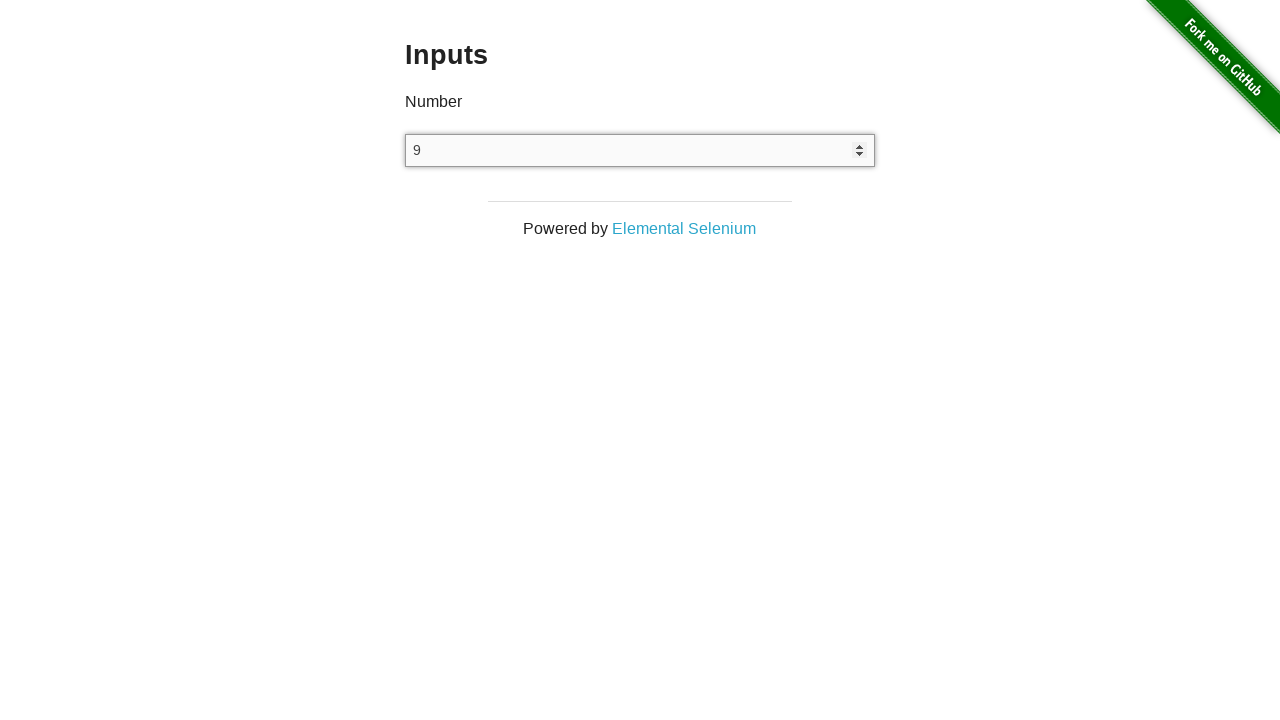

Pressed ArrowDown key (decrement 7/7)
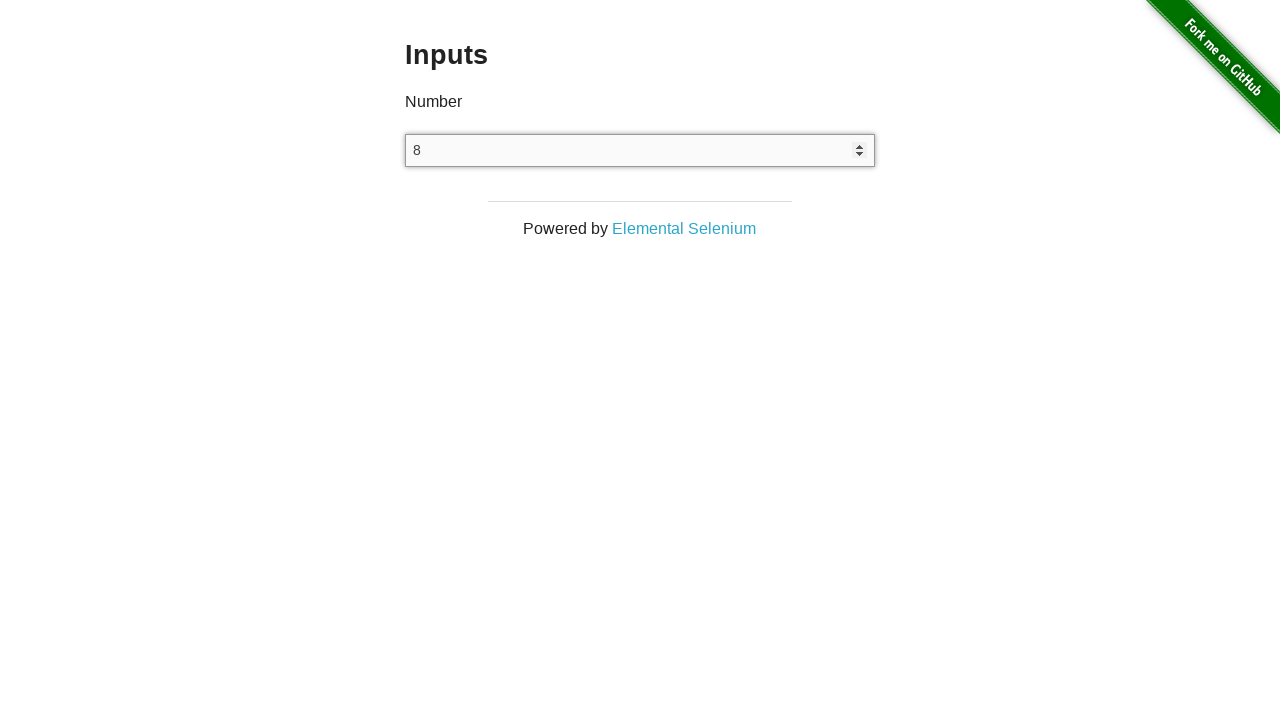

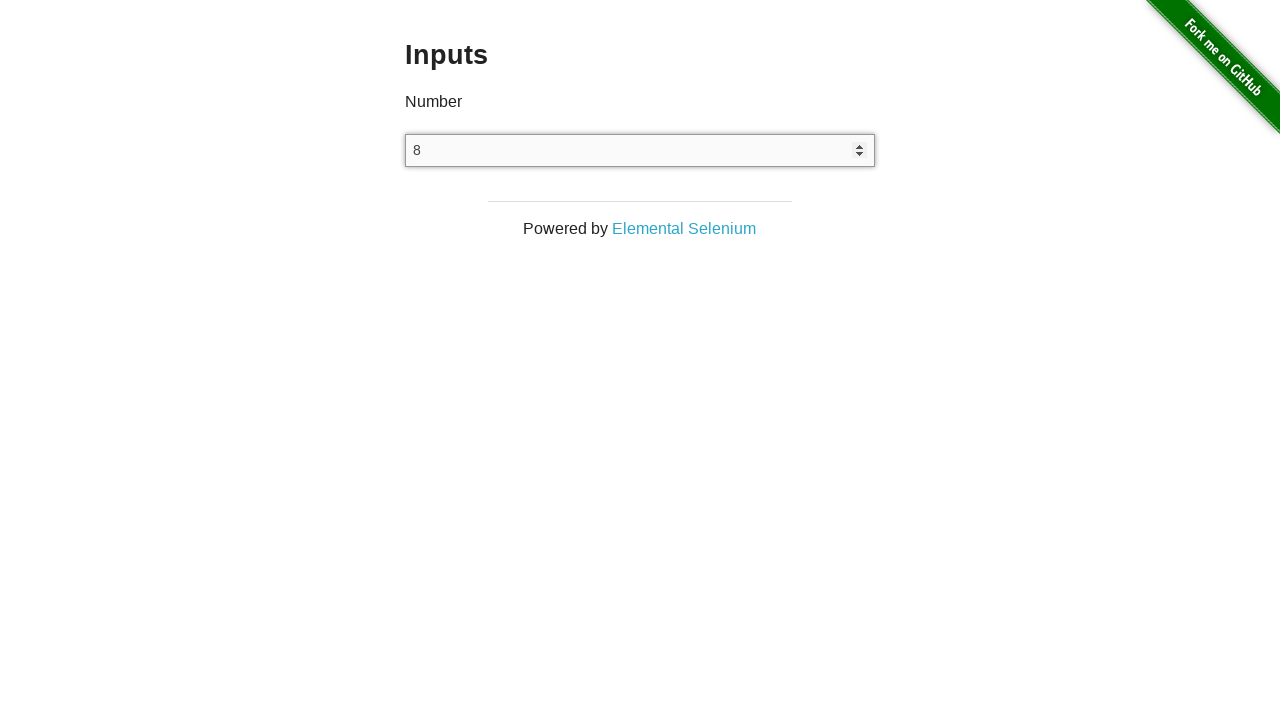